Tests a math challenge page by extracting a value from an element's attribute, calculating a logarithmic result, filling in the answer, checking required checkboxes, and submitting the form.

Starting URL: http://suninjuly.github.io/get_attribute.html

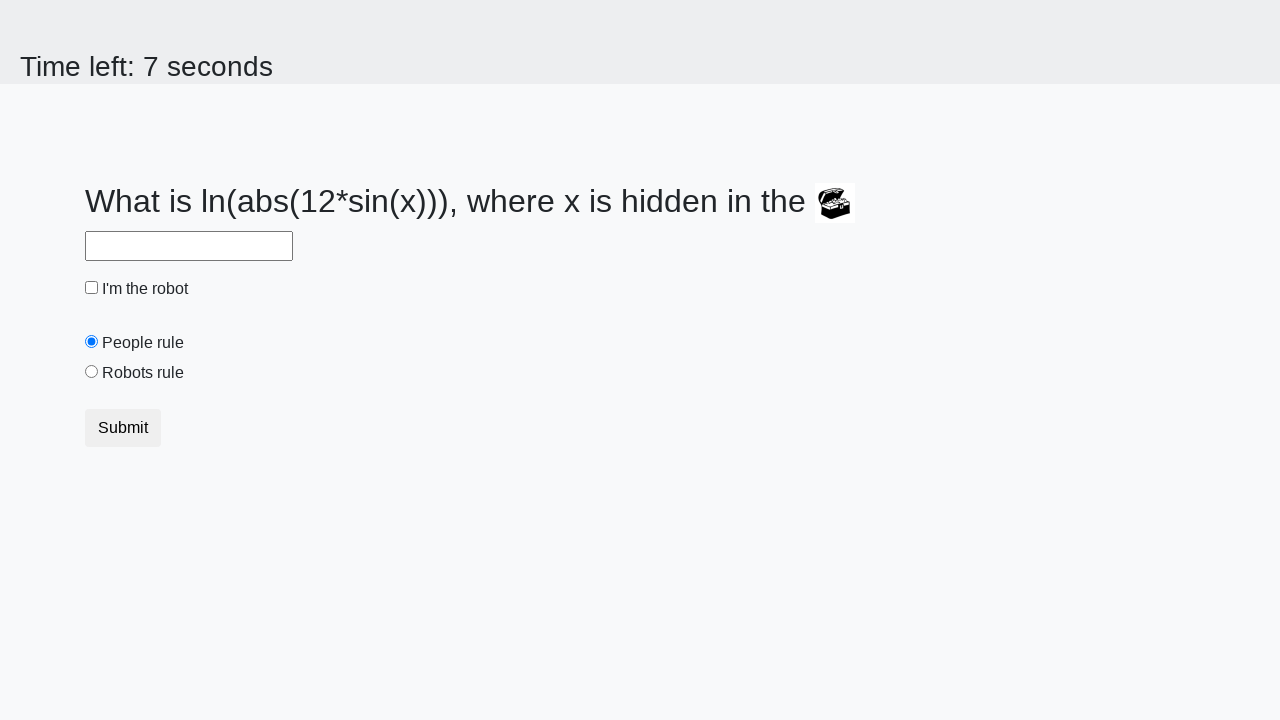

Located treasure element
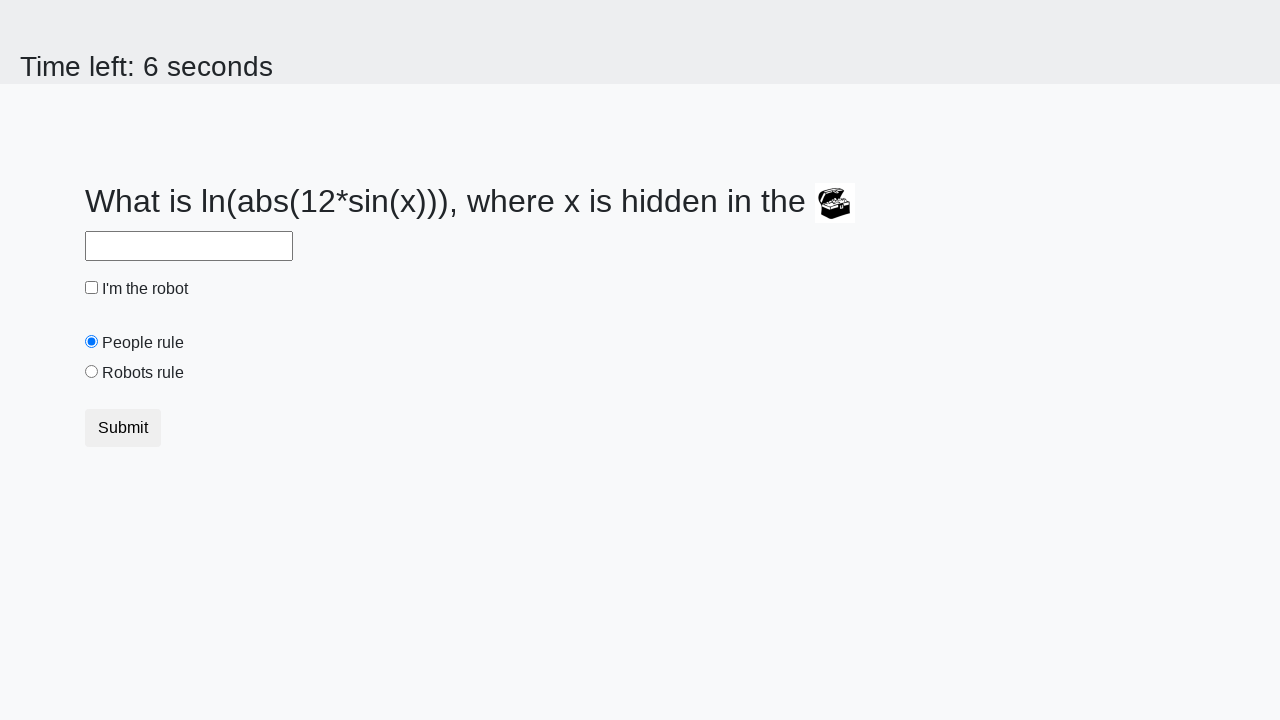

Extracted valuex attribute from treasure element
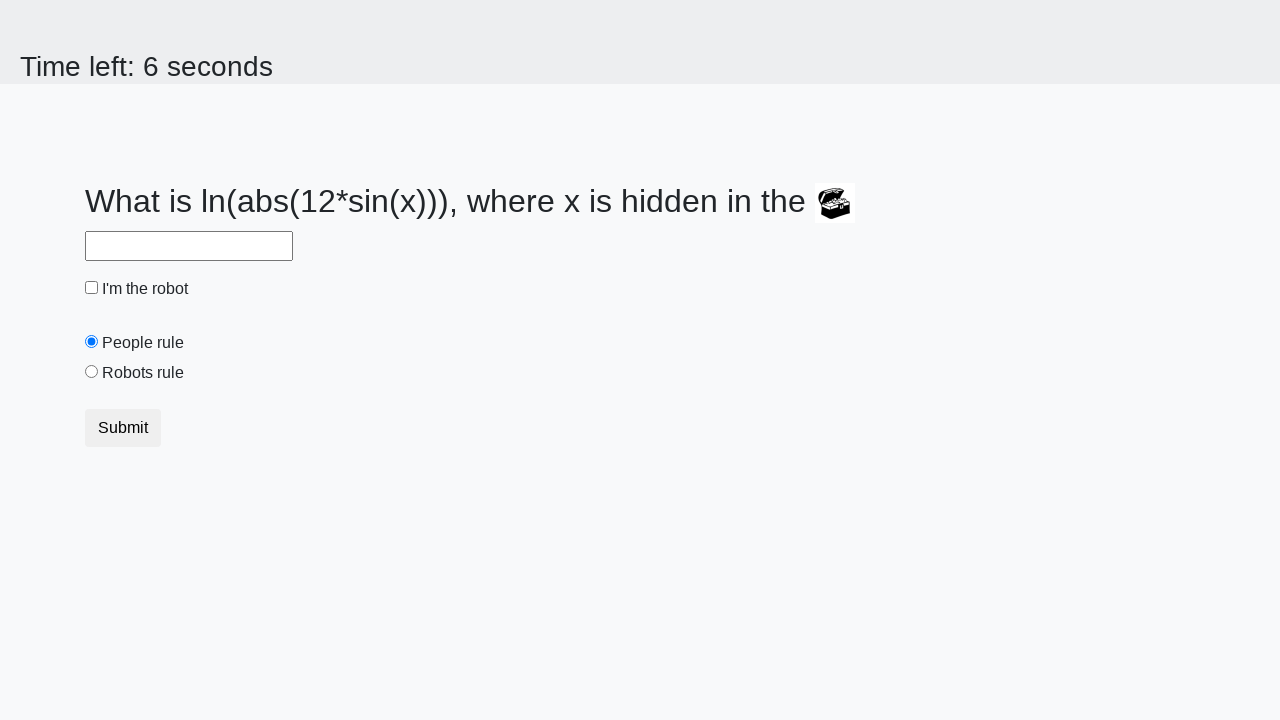

Calculated logarithmic result: 2.2697319883304043
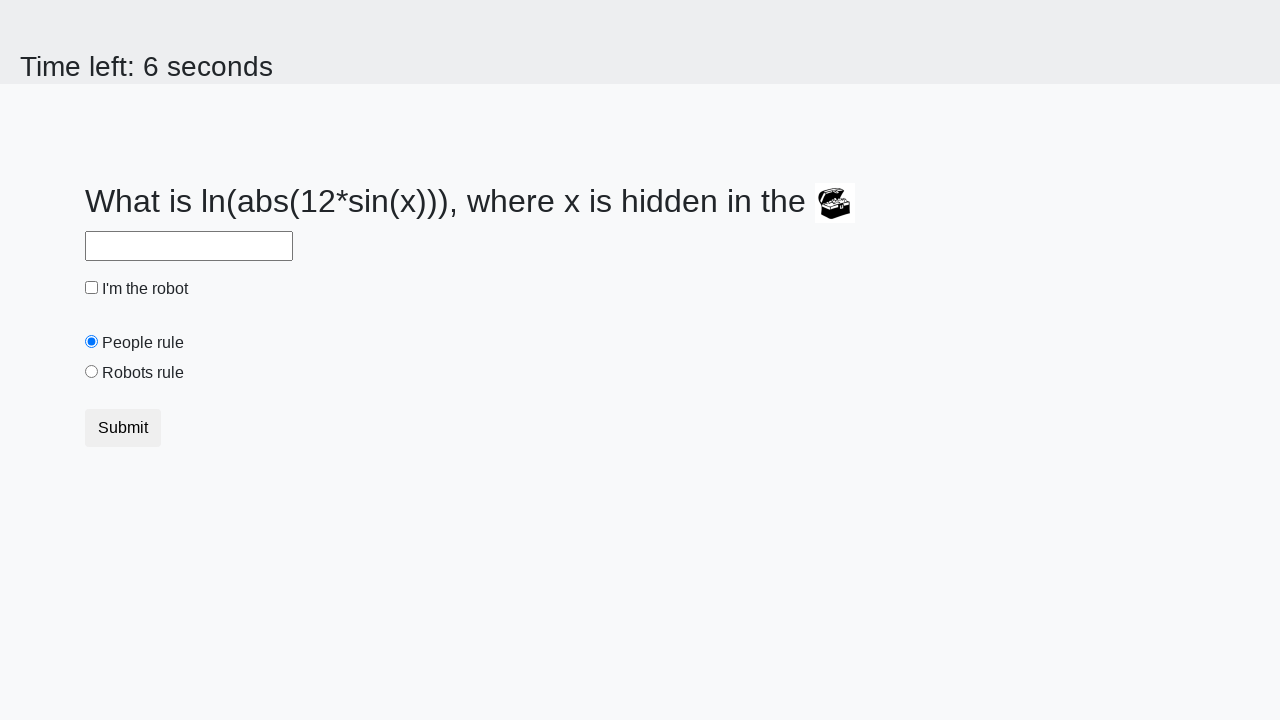

Filled answer field with calculated value on #answer
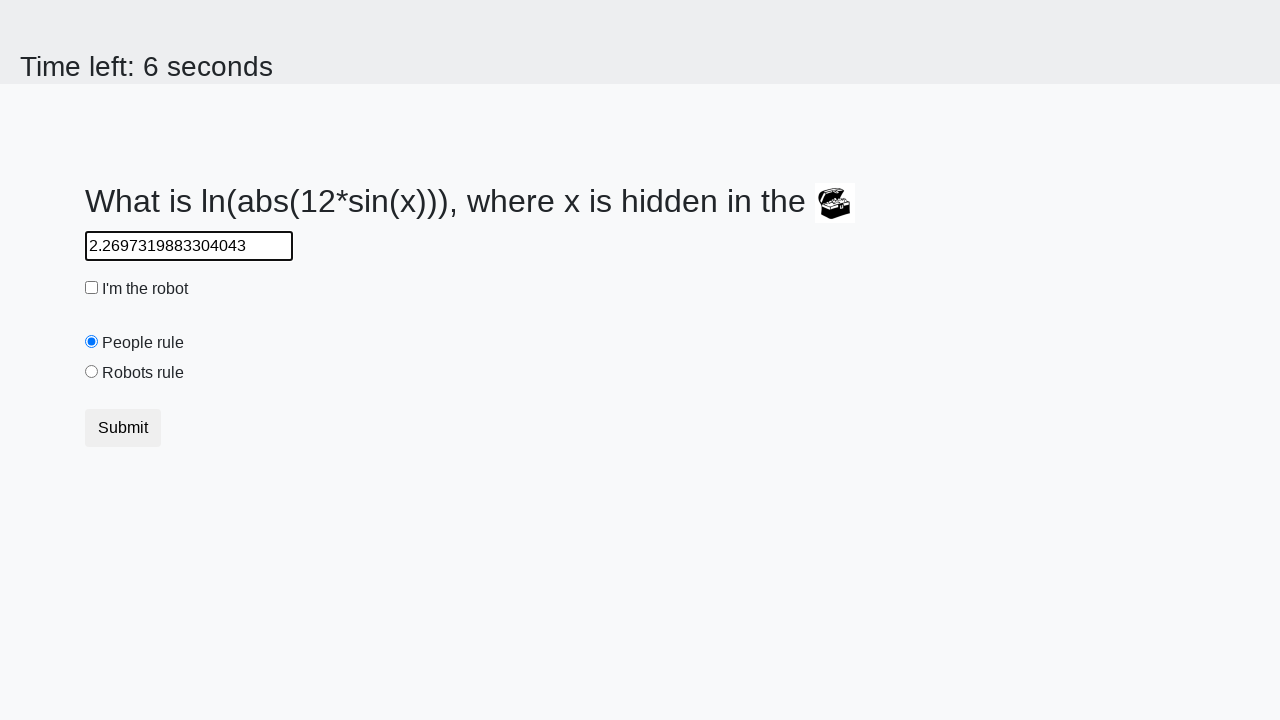

Checked robot checkbox at (92, 288) on #robotCheckbox
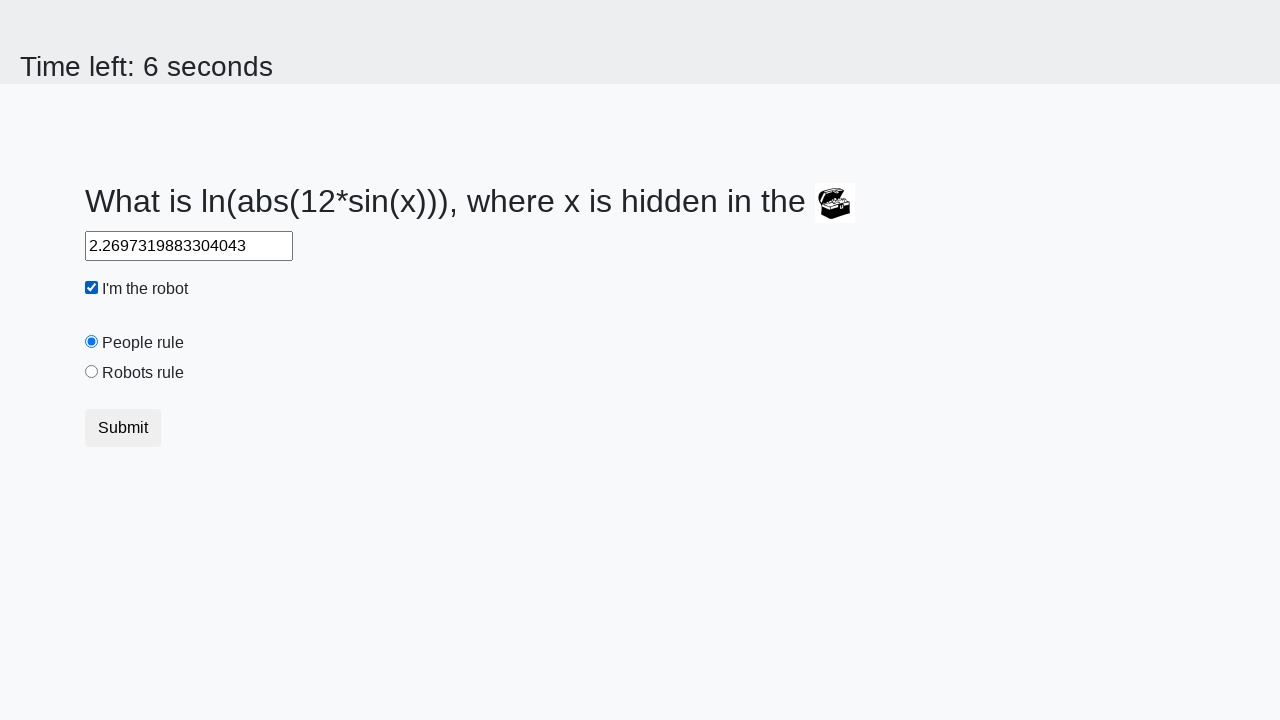

Checked robots rule checkbox at (92, 372) on #robotsRule
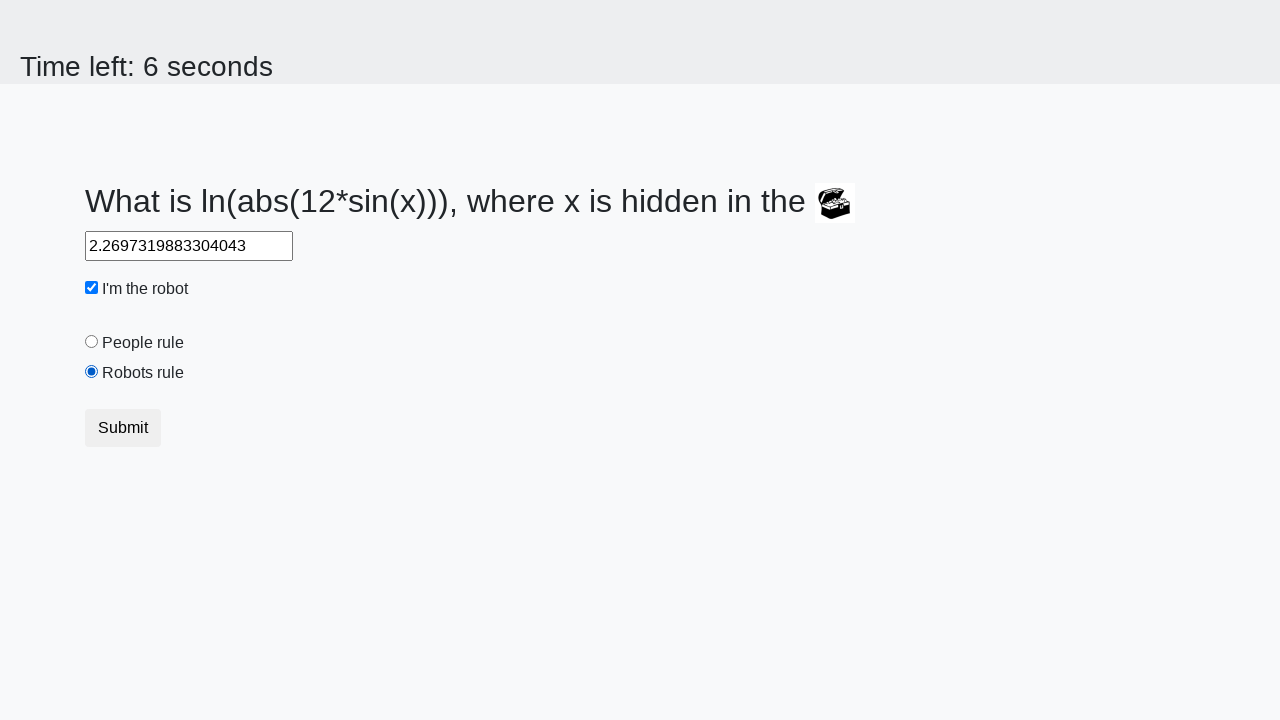

Submitted form at (123, 428) on button[type='submit']
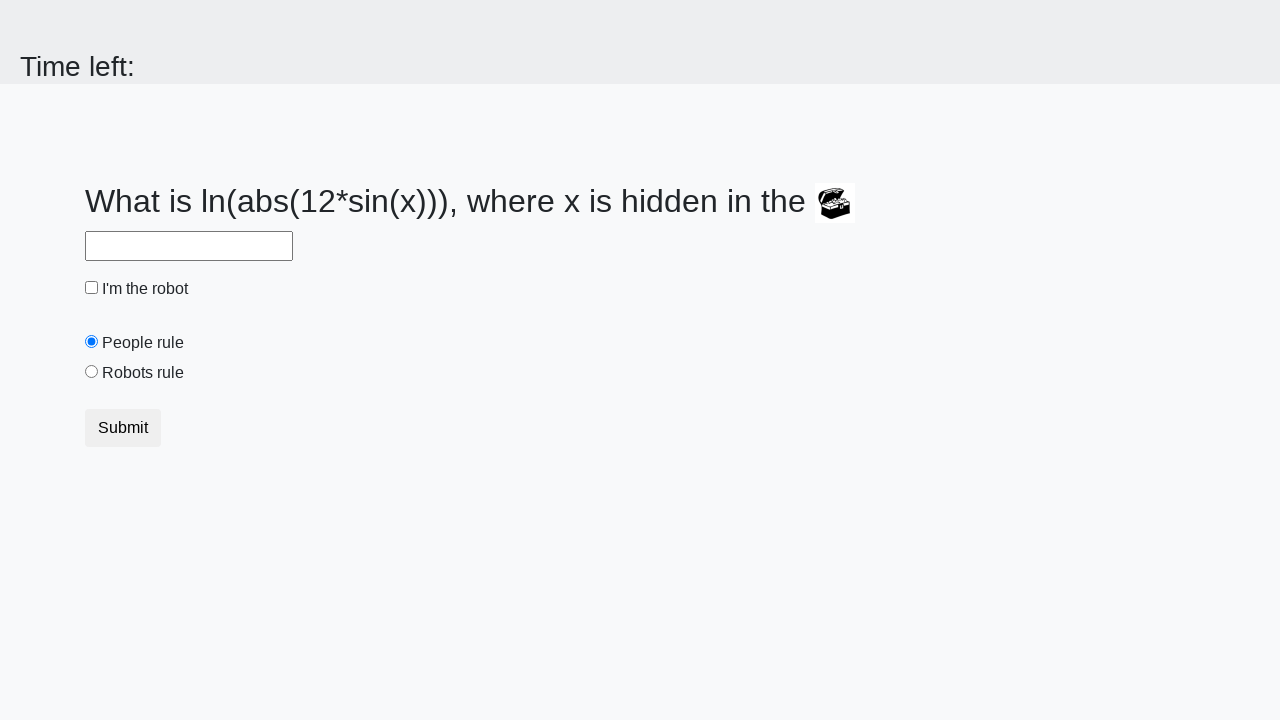

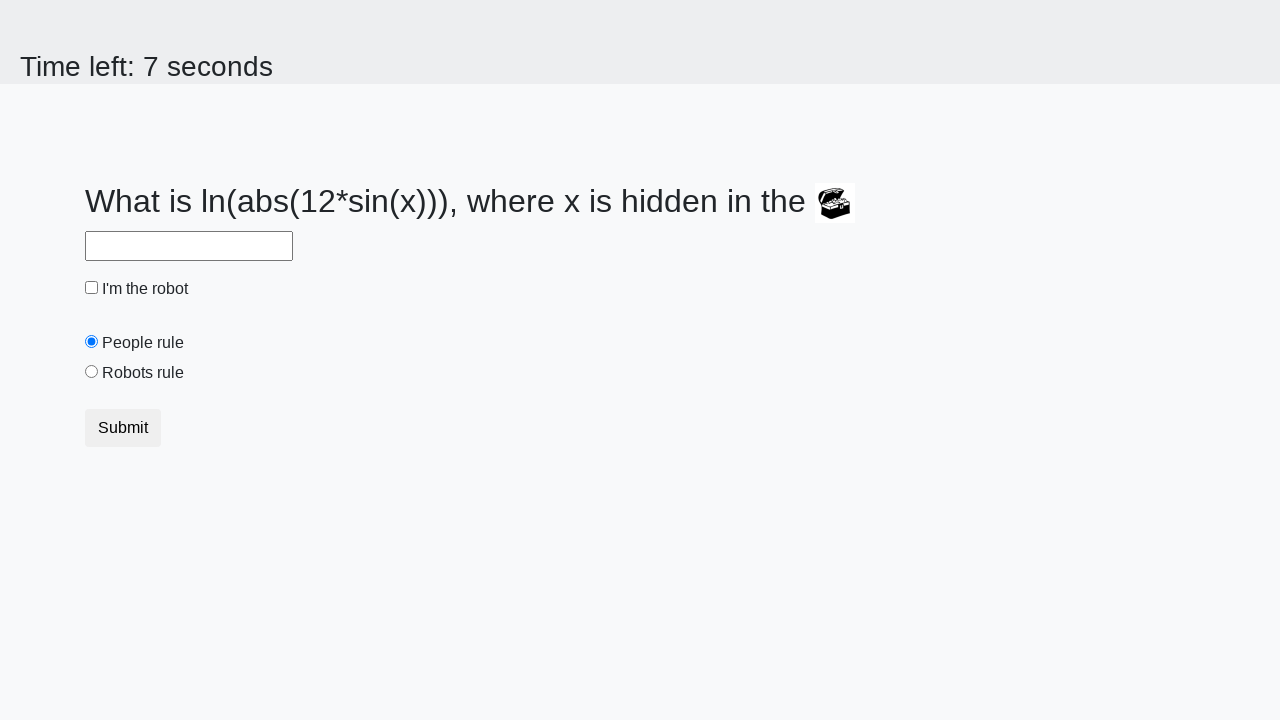